Tests an e-commerce shopping flow by adding specific vegetables to cart, proceeding to checkout, and applying a promo code

Starting URL: https://rahulshettyacademy.com/seleniumPractise/#/

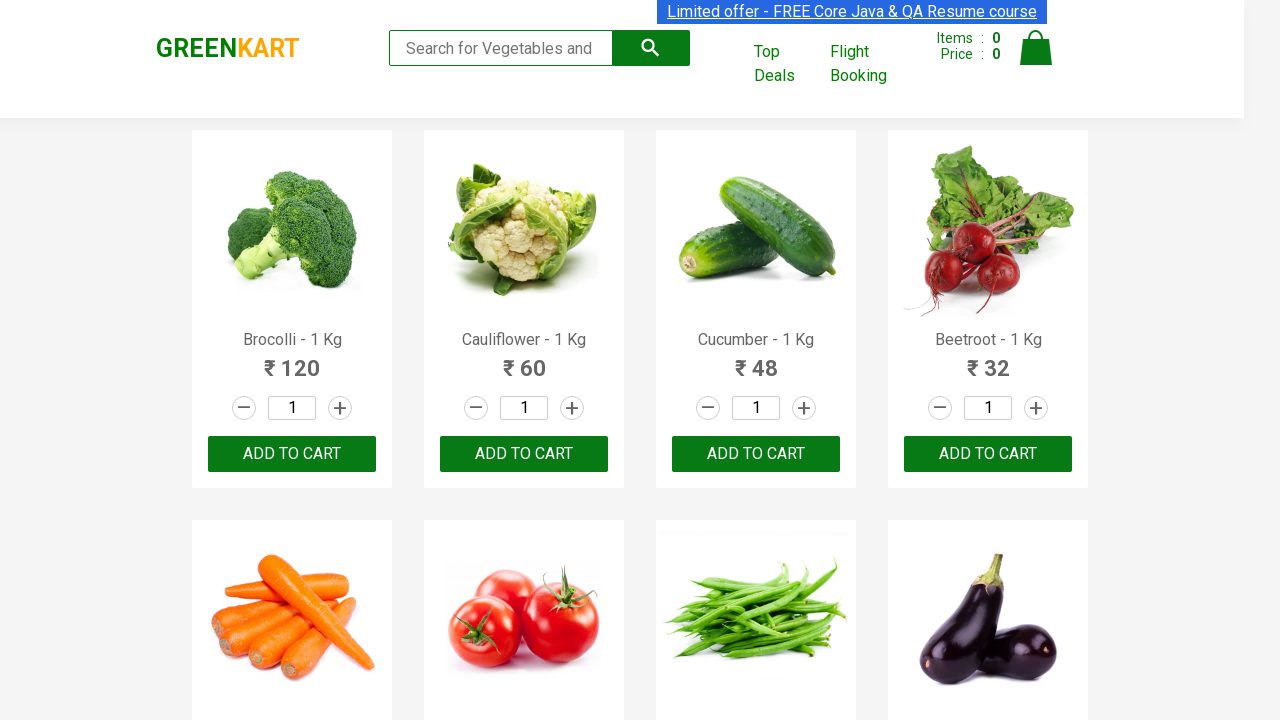

Retrieved all product name elements from the page
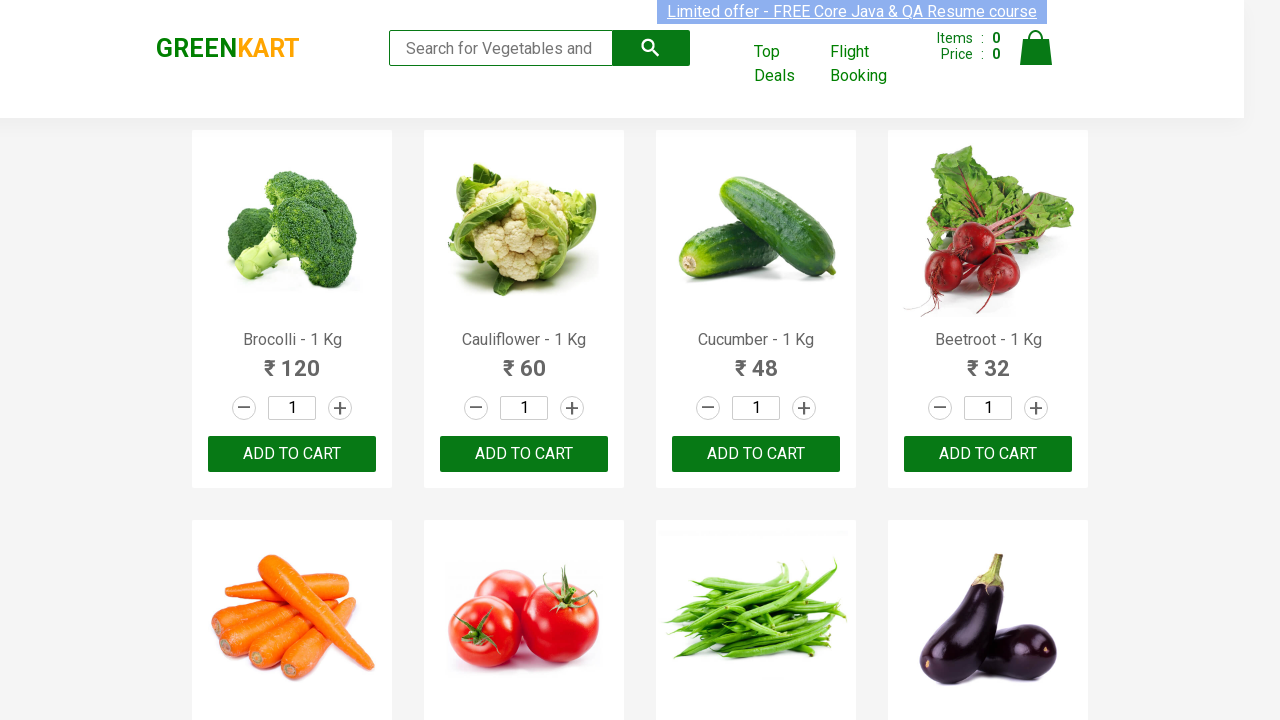

Retrieved all add to cart buttons
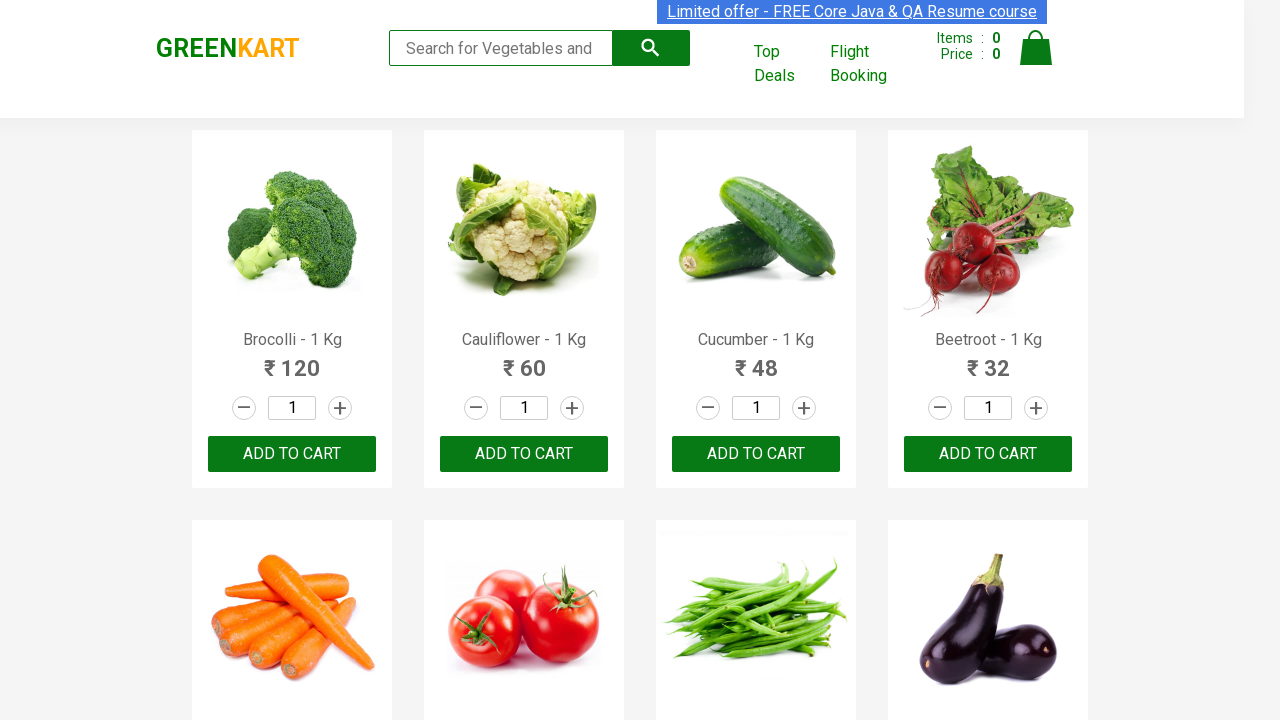

Added Brocolli to cart at (292, 454) on div.product-action button >> nth=0
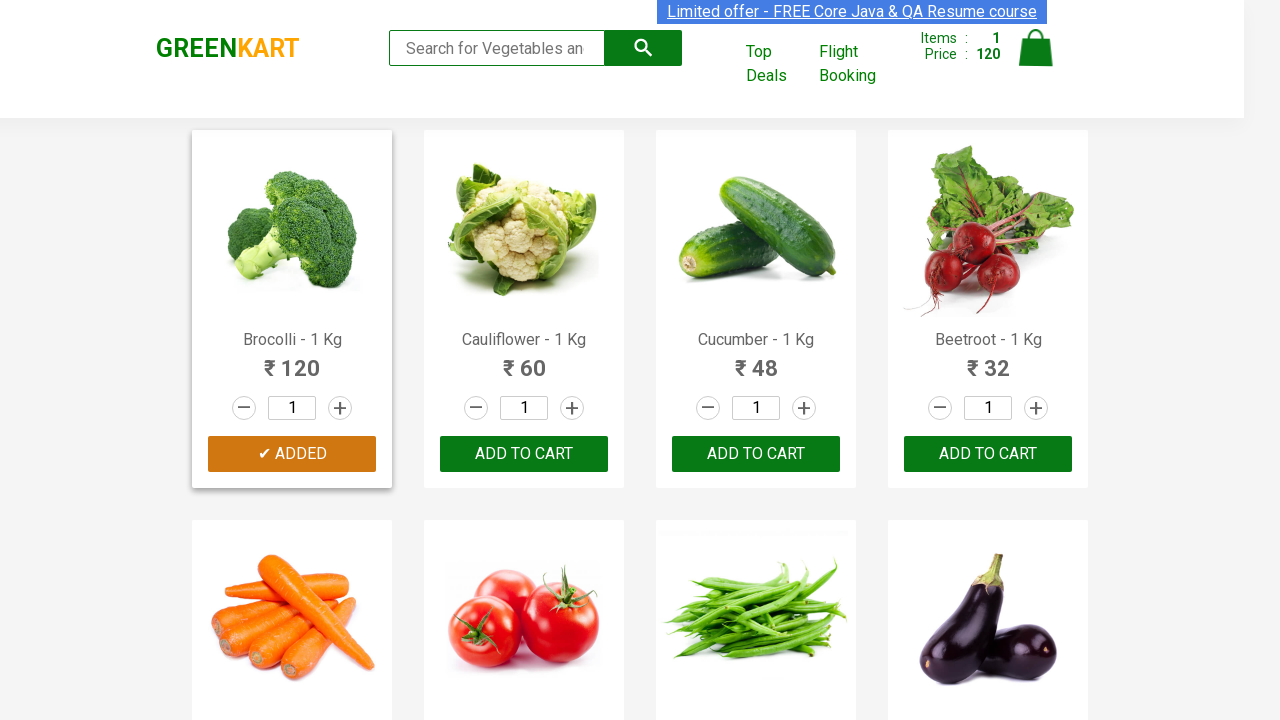

Added Cucumber to cart at (756, 454) on div.product-action button >> nth=2
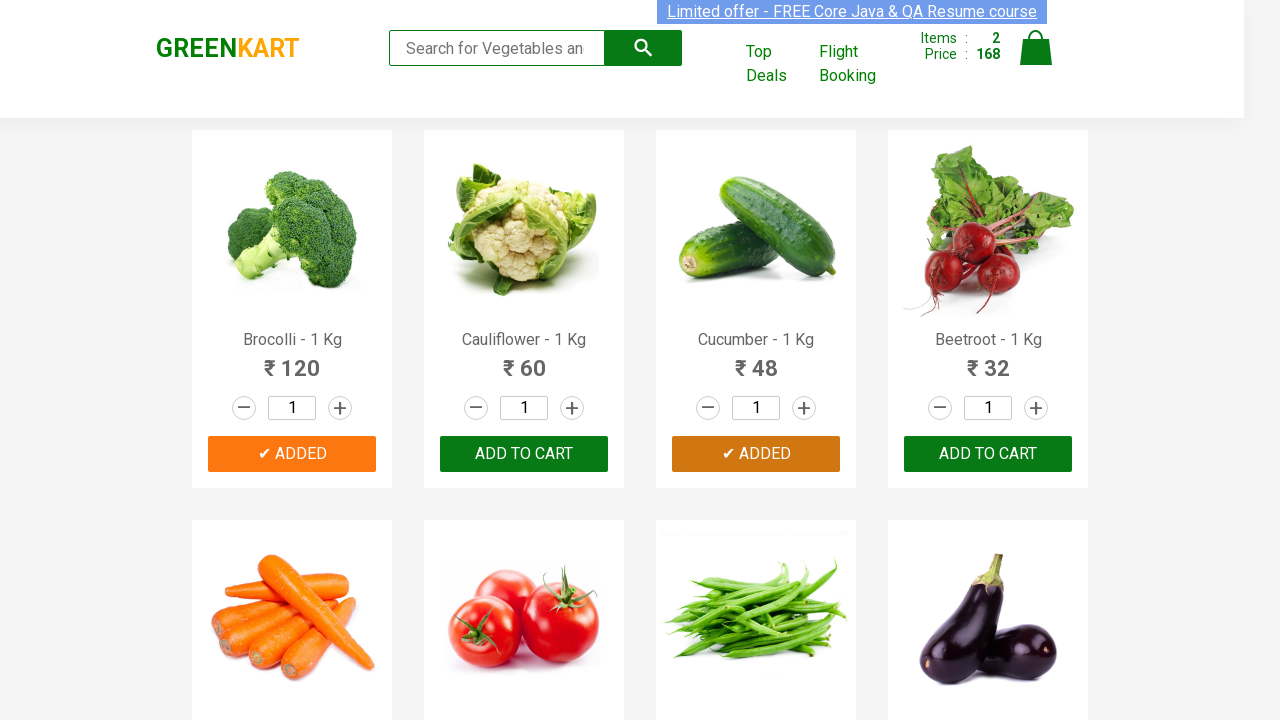

Added Carrot to cart at (292, 360) on div.product-action button >> nth=4
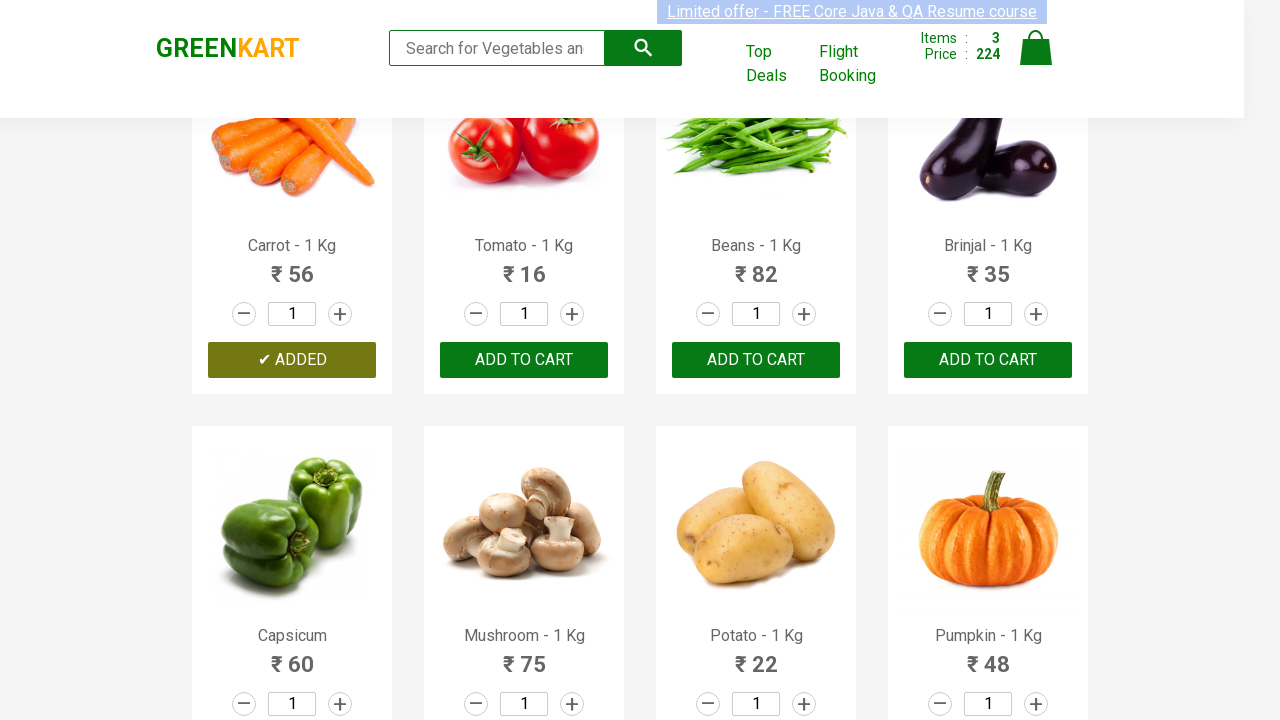

Clicked on cart icon to view cart at (1036, 48) on img[alt='Cart']
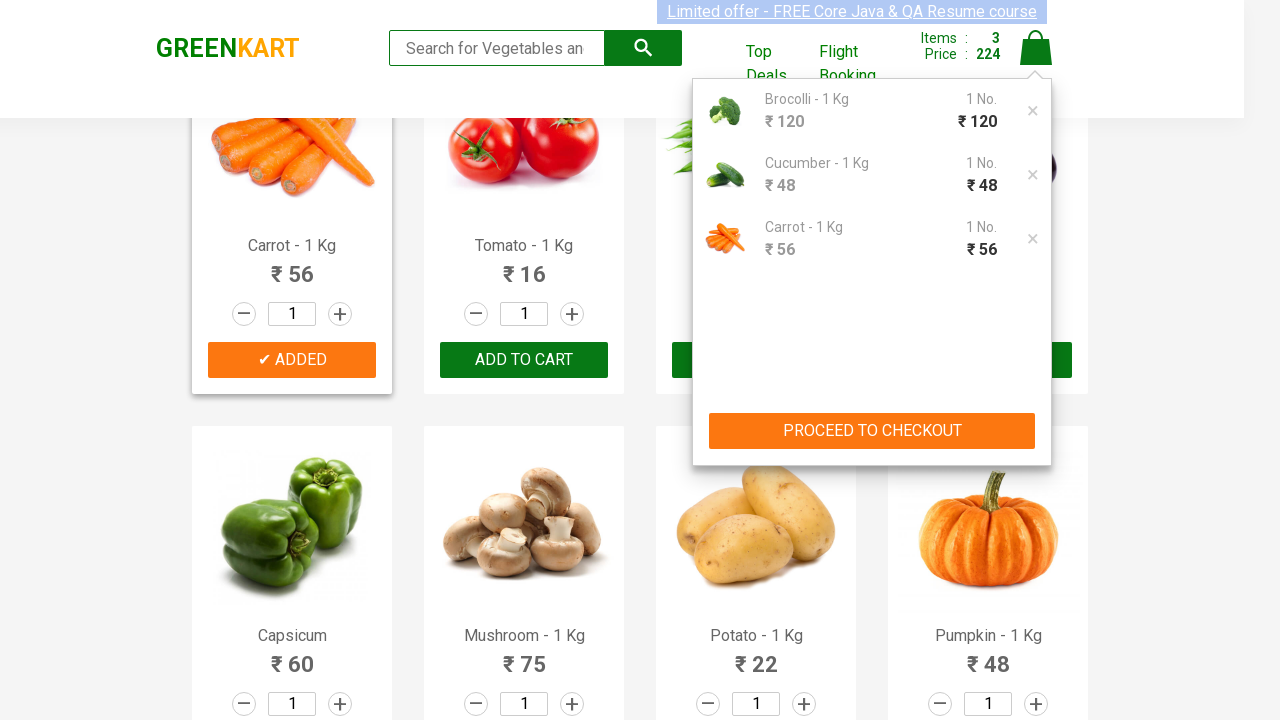

Clicked PROCEED TO CHECKOUT button at (872, 431) on xpath=//button[contains(text(),'PROCEED TO CHECKOUT')]
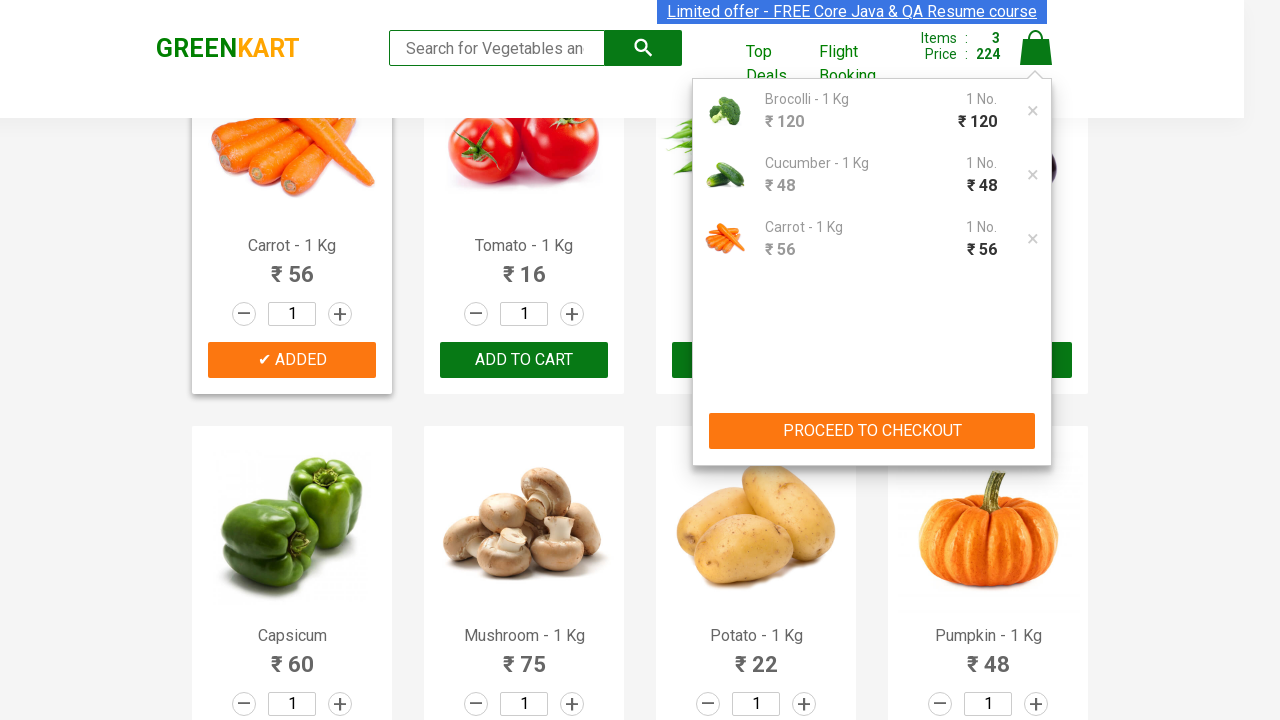

Promo code input field became visible
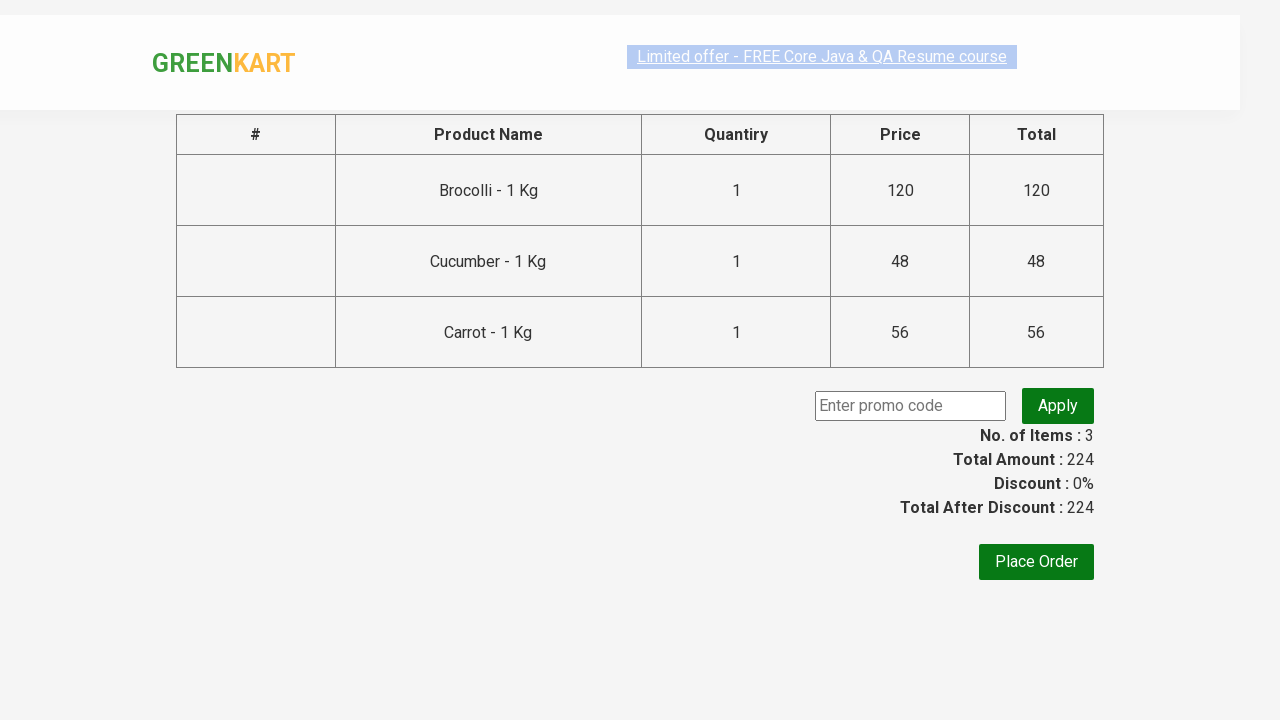

Entered promo code 'rahulshettyacademy' in the input field on //input[@placeholder='Enter promo code']
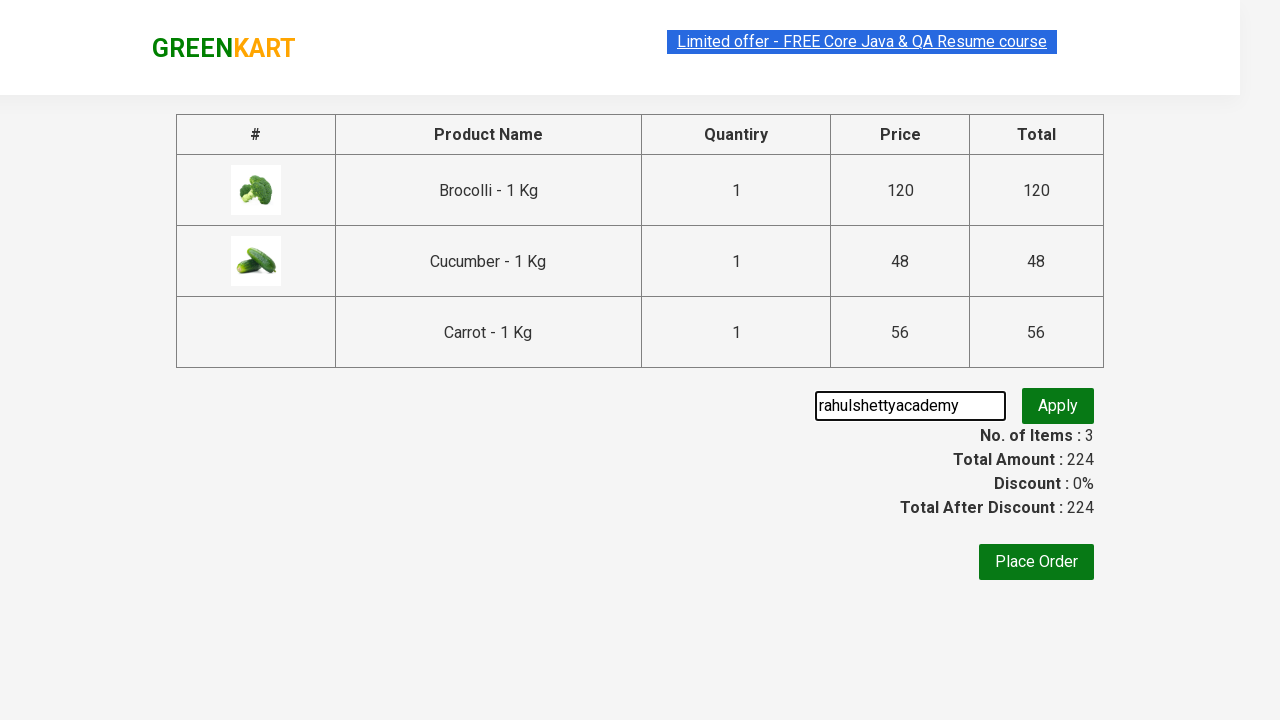

Clicked the promo code apply button at (1058, 406) on xpath=//button[@class='promoBtn']
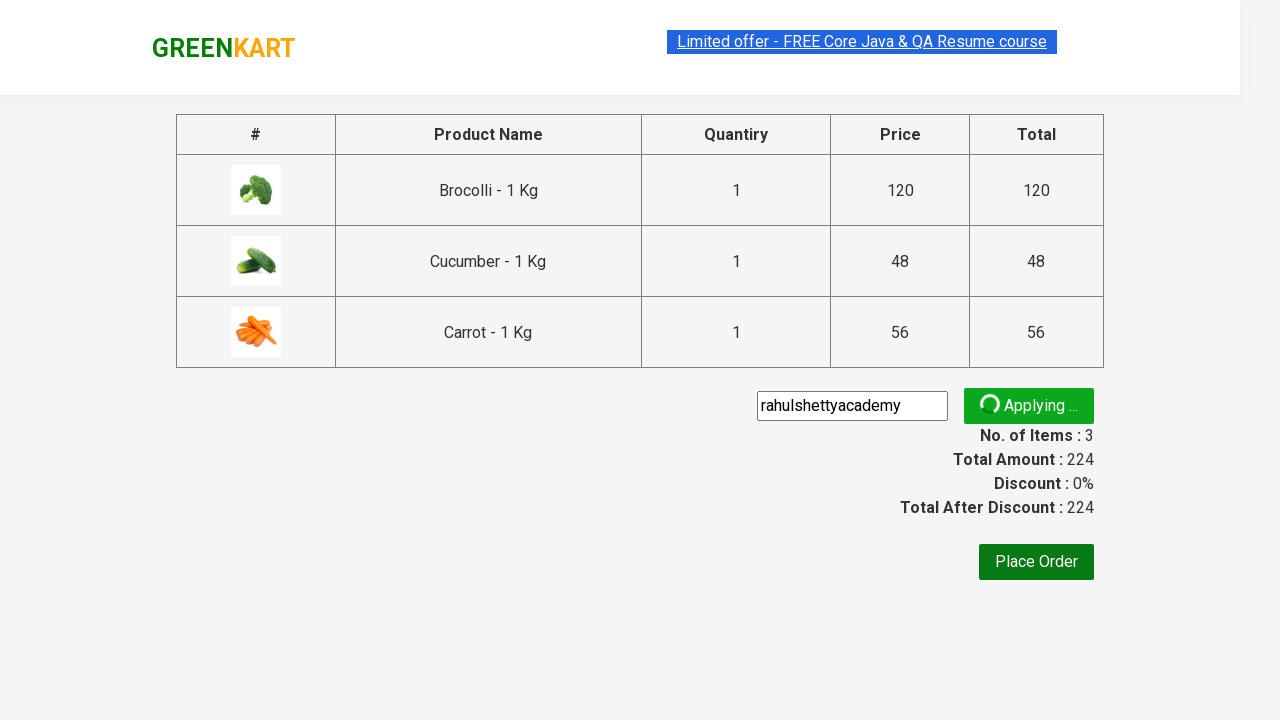

Promo code confirmation message appeared
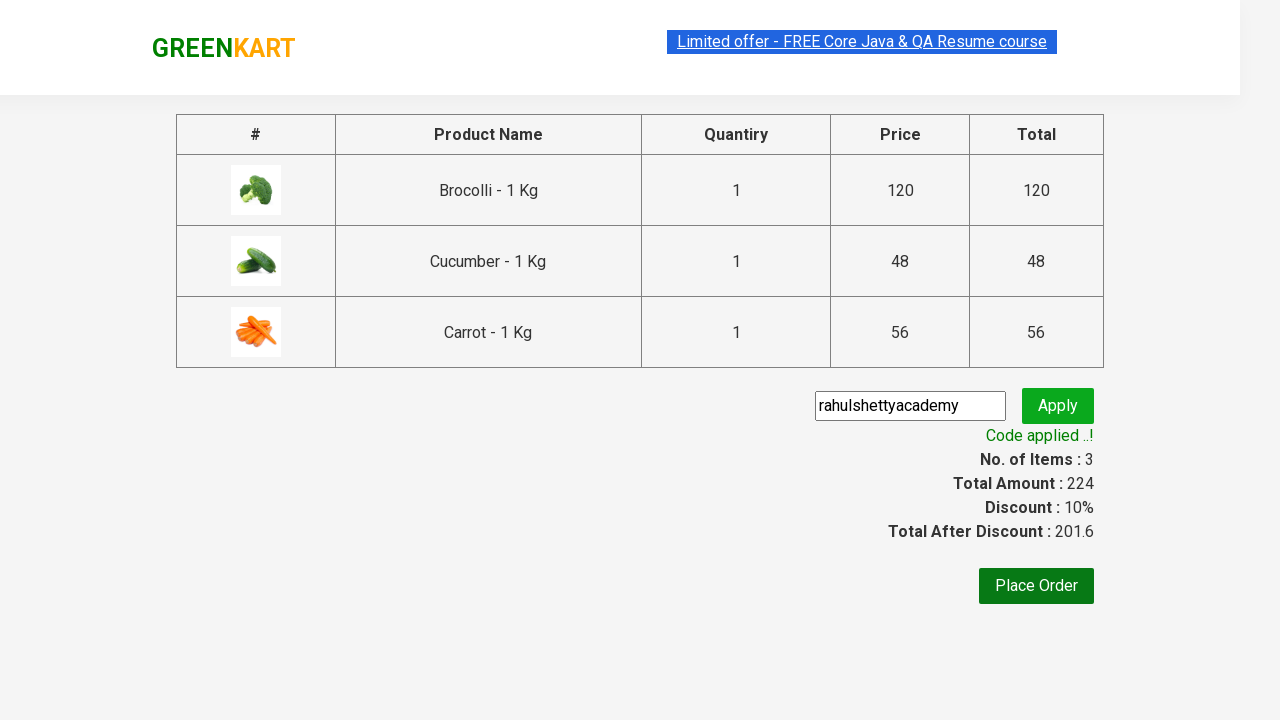

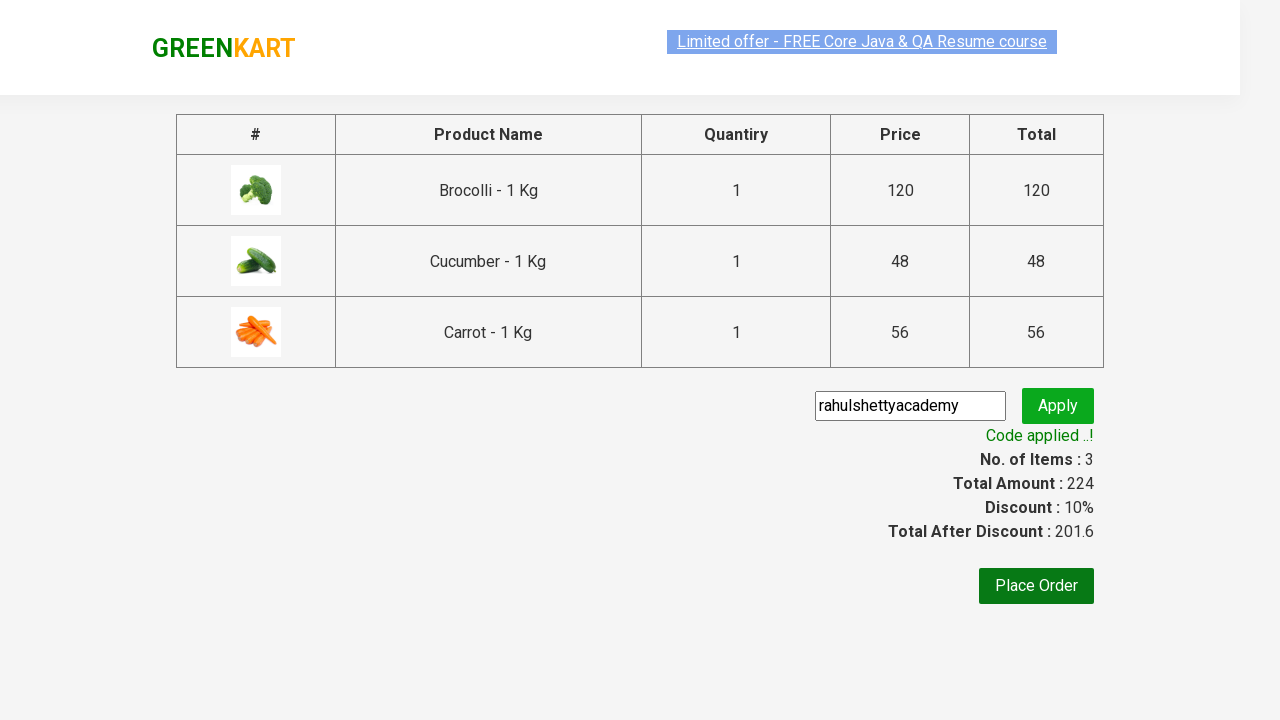